Tests Bootstrap searchable dropdown by selecting a country and verifying the selection is displayed

Starting URL: https://www.lambdatest.com/selenium-playground/jquery-dropdown-search-demo

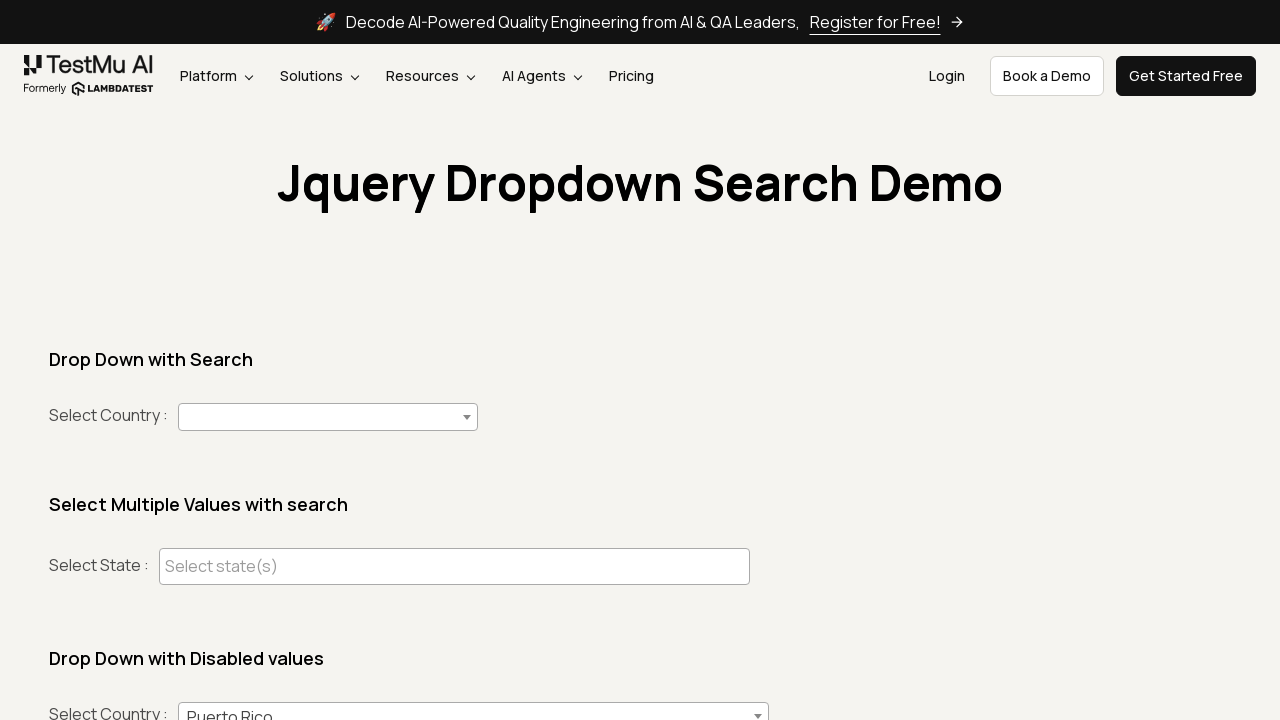

Clicked on country dropdown to open it at (328, 417) on #country+span
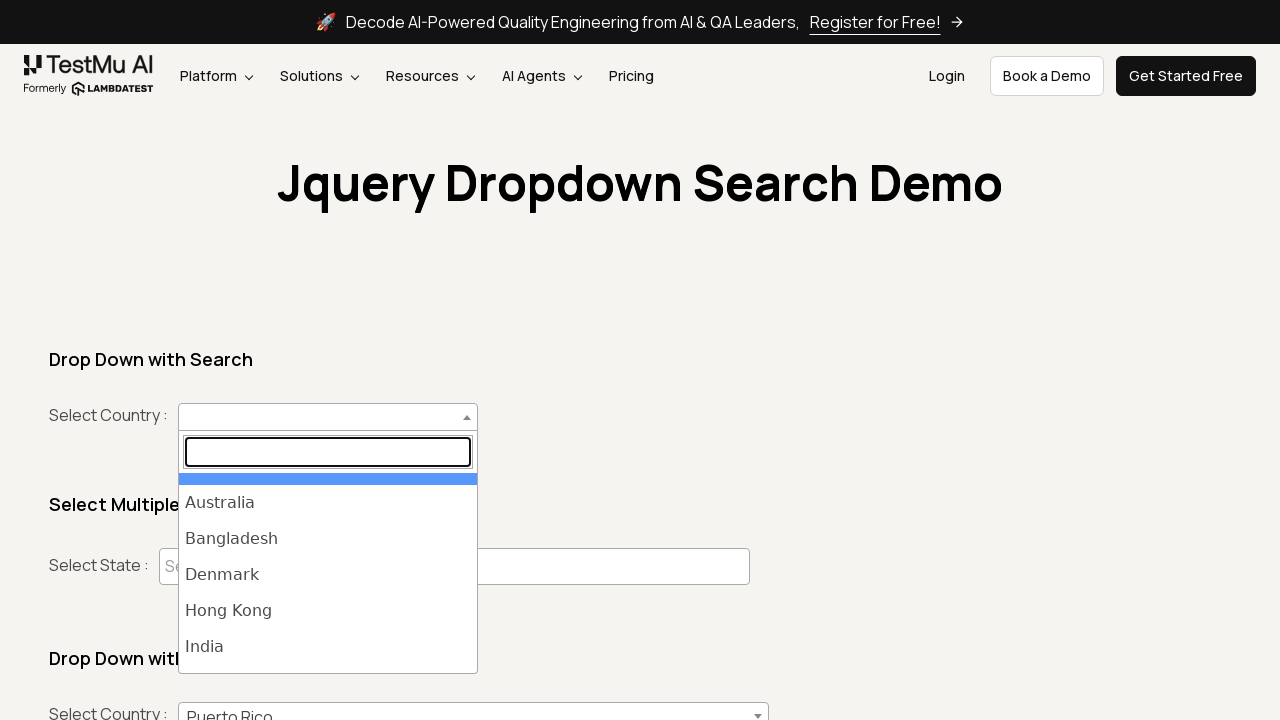

Selected Japan from the dropdown list at (328, 655) on ul#select2-country-results >> li >> internal:has-text="Japan"i
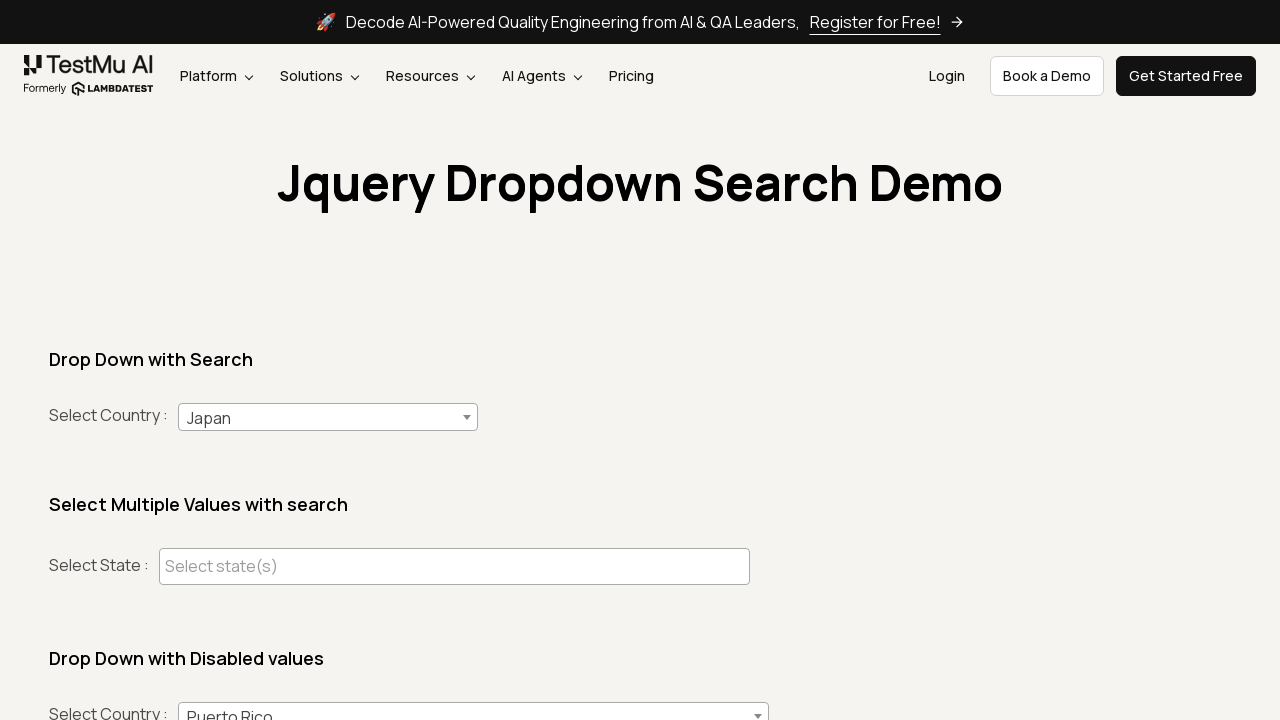

Verified that Japan is displayed as the selected country
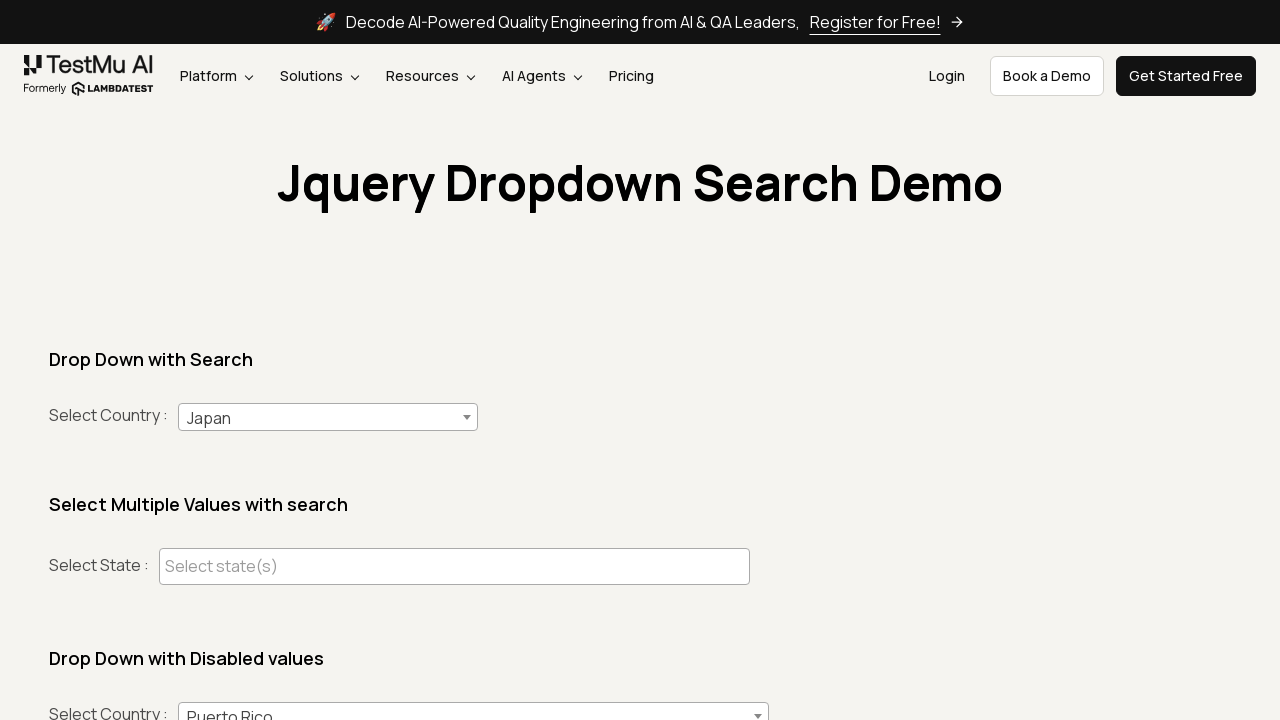

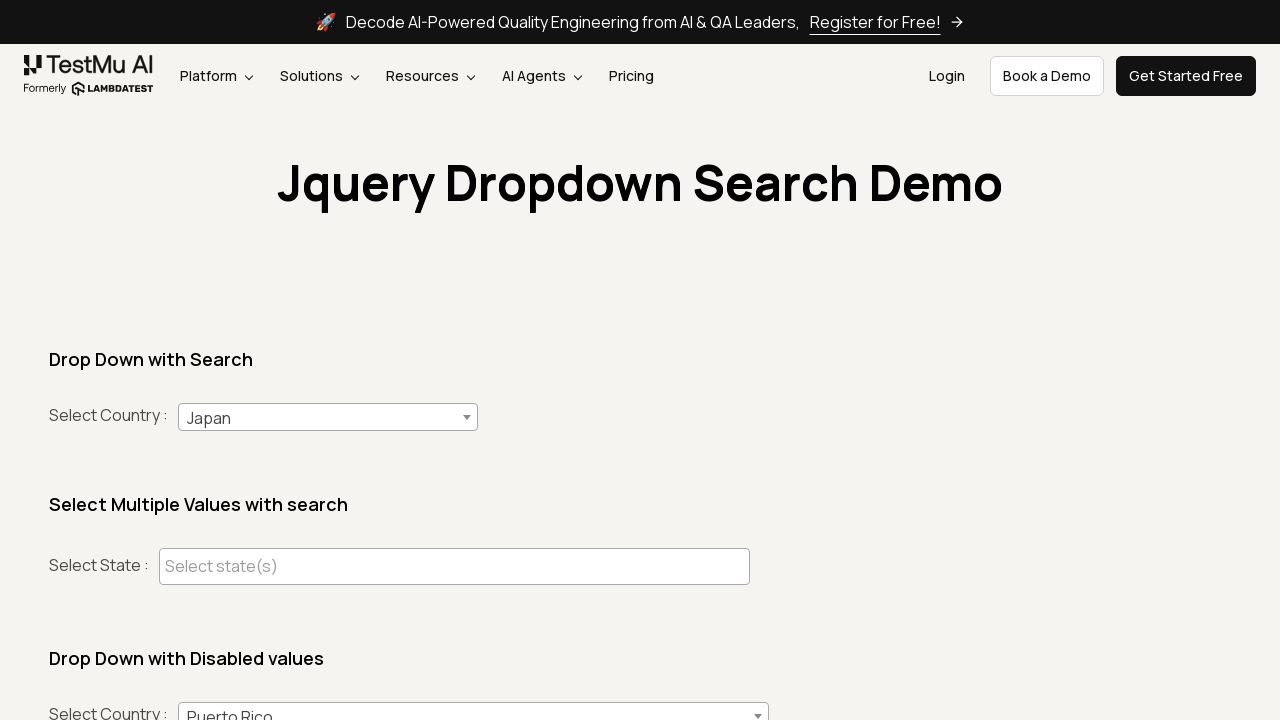